Tests the geolocation feature on OpenStreetMap by emulating a Pixel 5 mobile device with location permissions set to Rome (Colosseum area), then clicking the "Show My Location" button to verify the location feature works.

Starting URL: https://www.openstreetmap.org

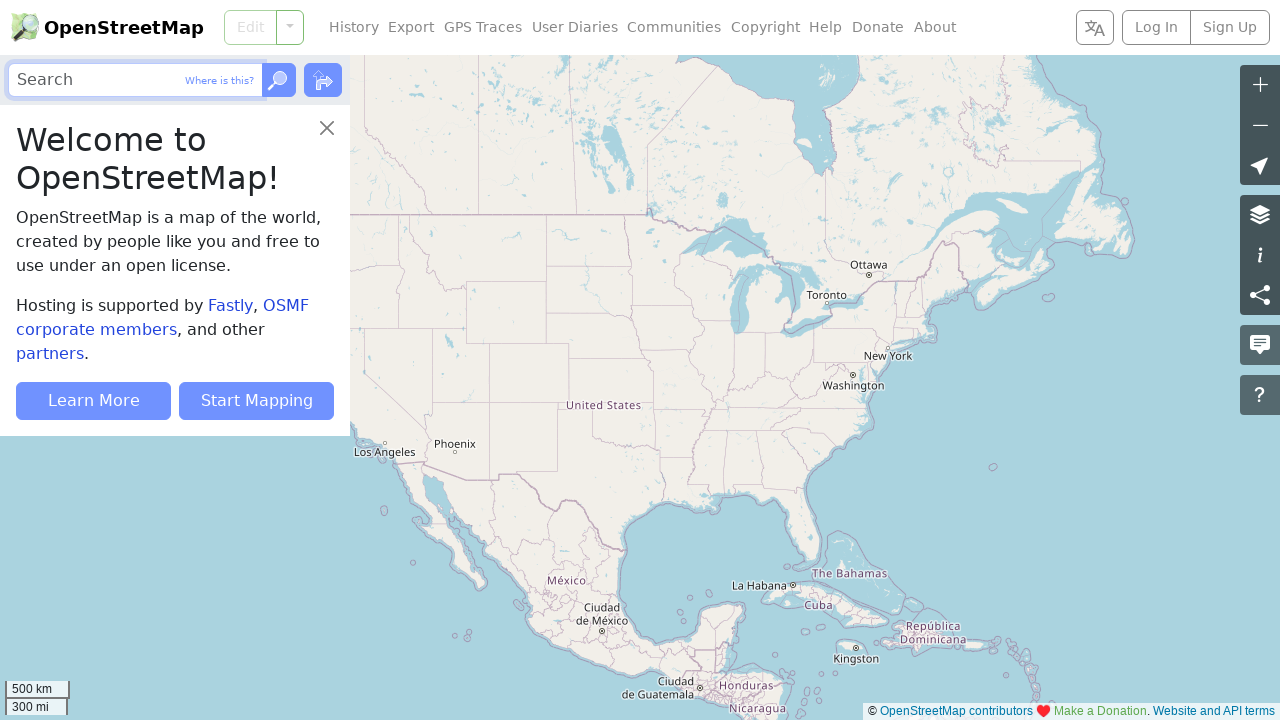

Granted geolocation permission for OpenStreetMap
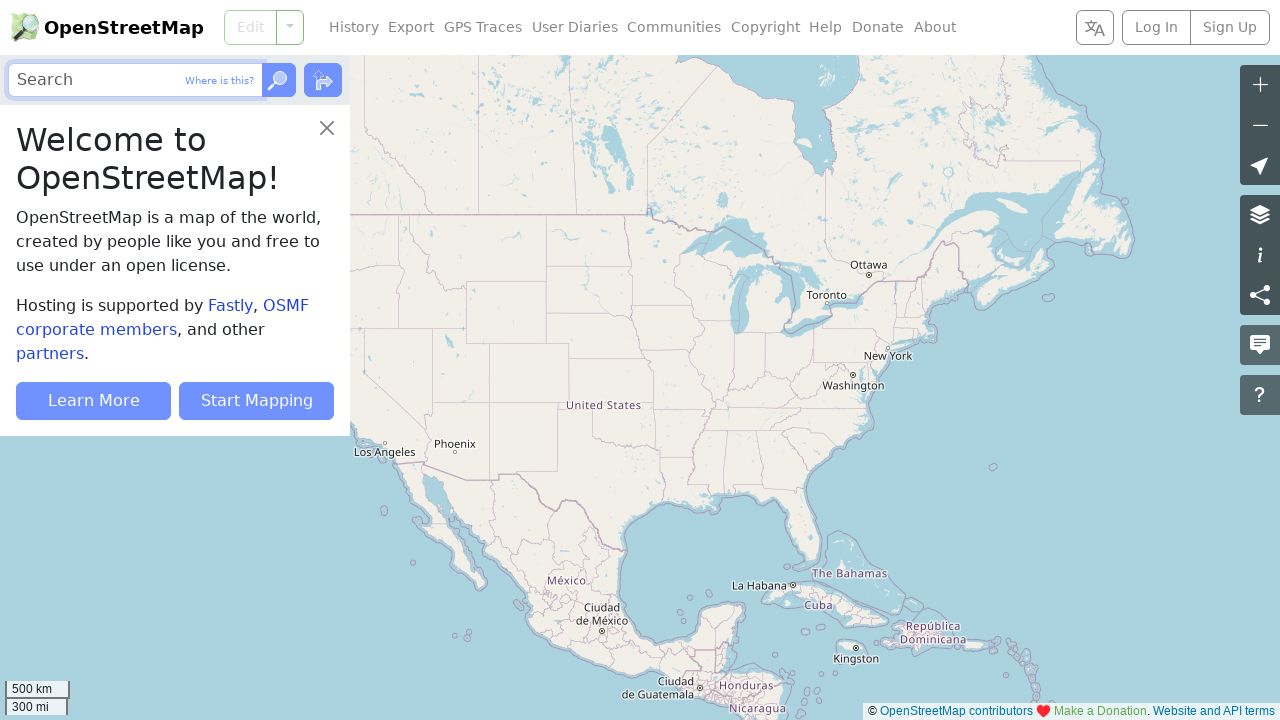

Set geolocation to Rome (Colosseum area) with coordinates 12.492507, 41.889938
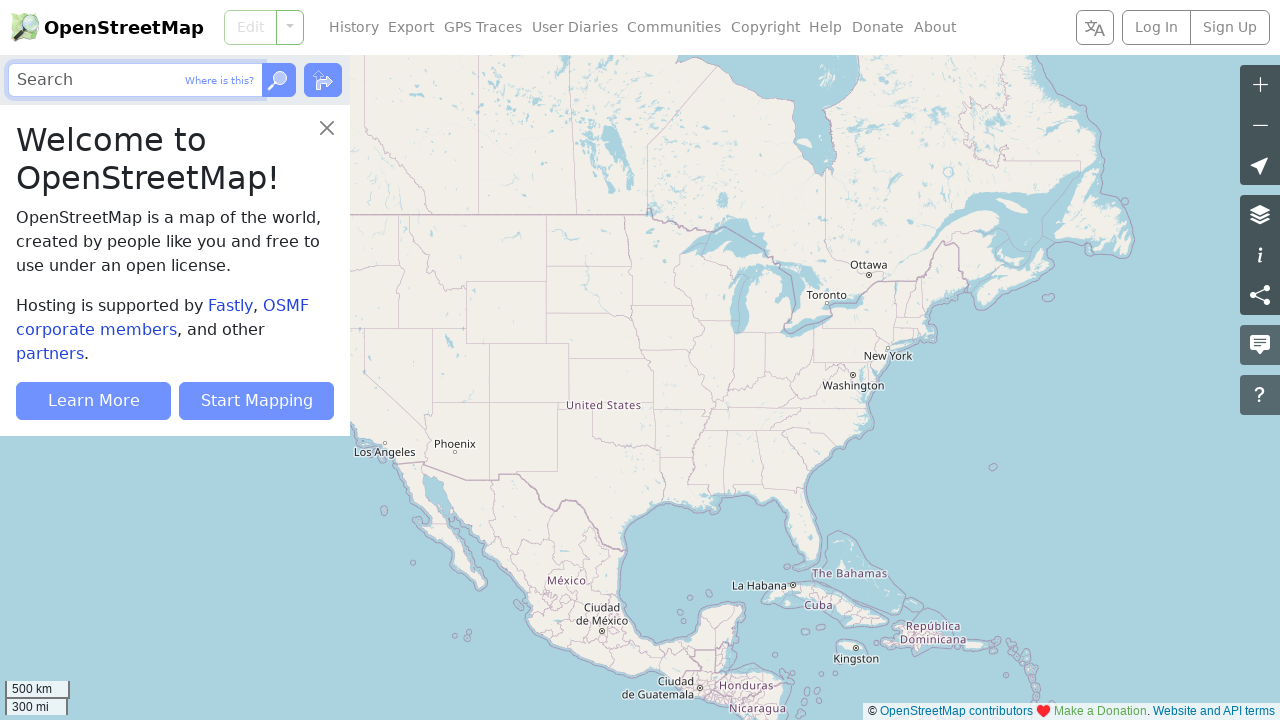

OpenStreetMap page fully loaded
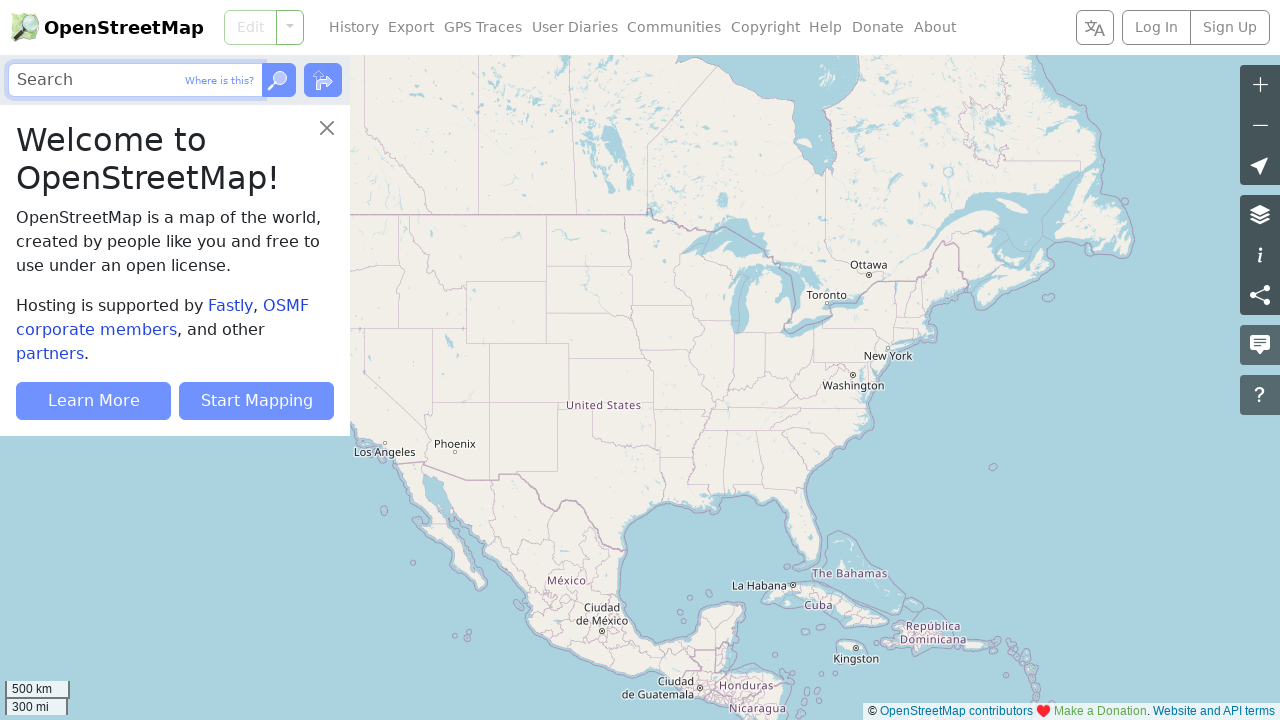

Clicked the 'Show My Location' button at (1260, 165) on a[data-bs-original-title='Show My Location']
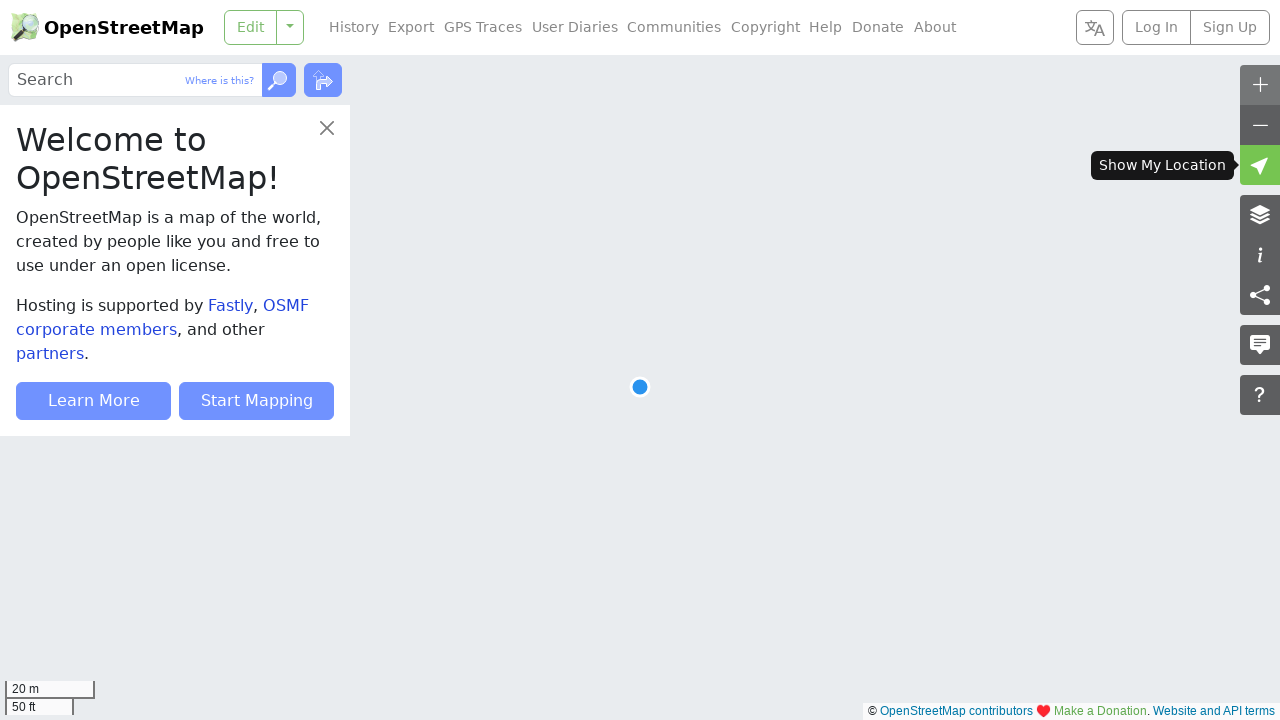

Waited 2 seconds for location to be displayed on map
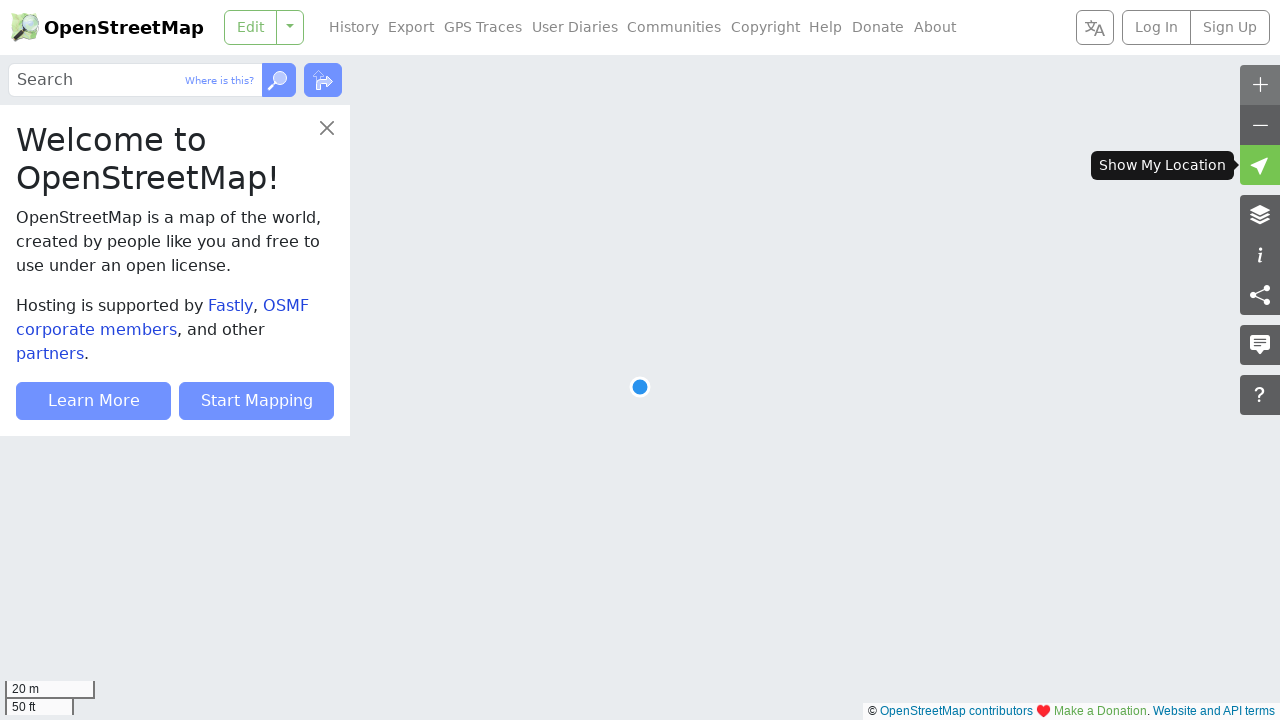

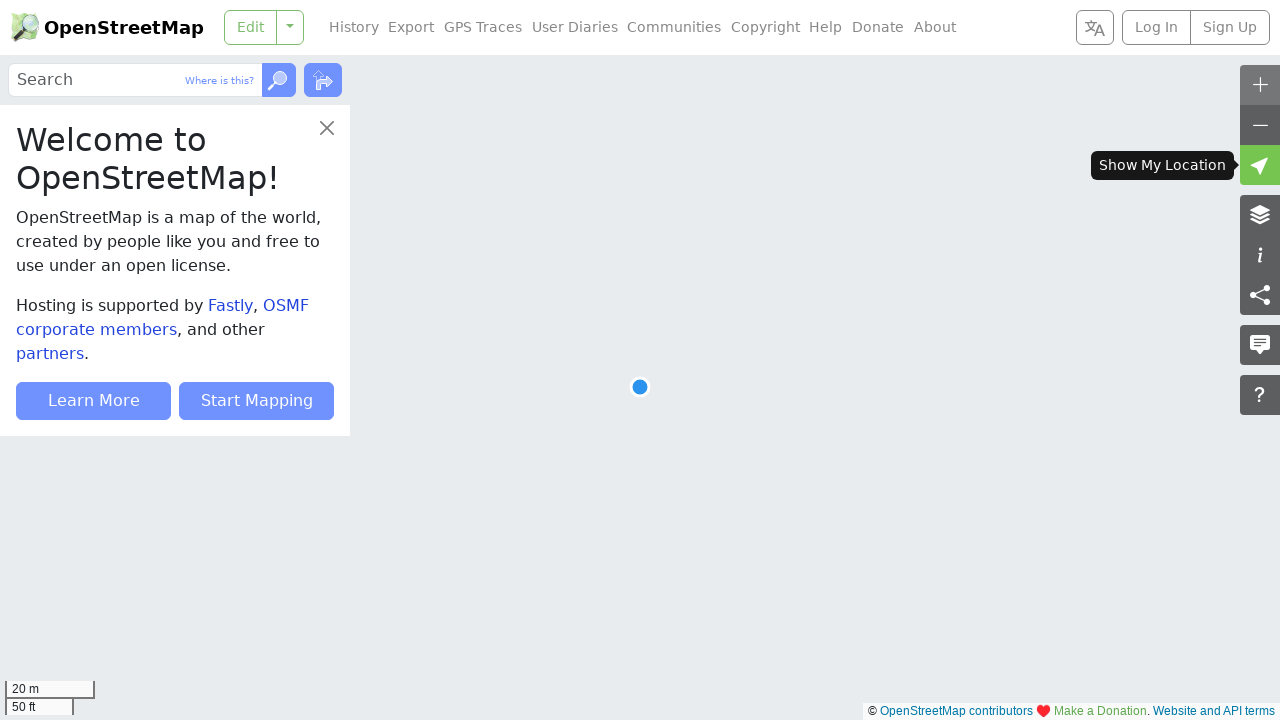